Tests checkbox interactions by clicking on all checkboxes on the page

Starting URL: https://the-internet.herokuapp.com/checkboxes

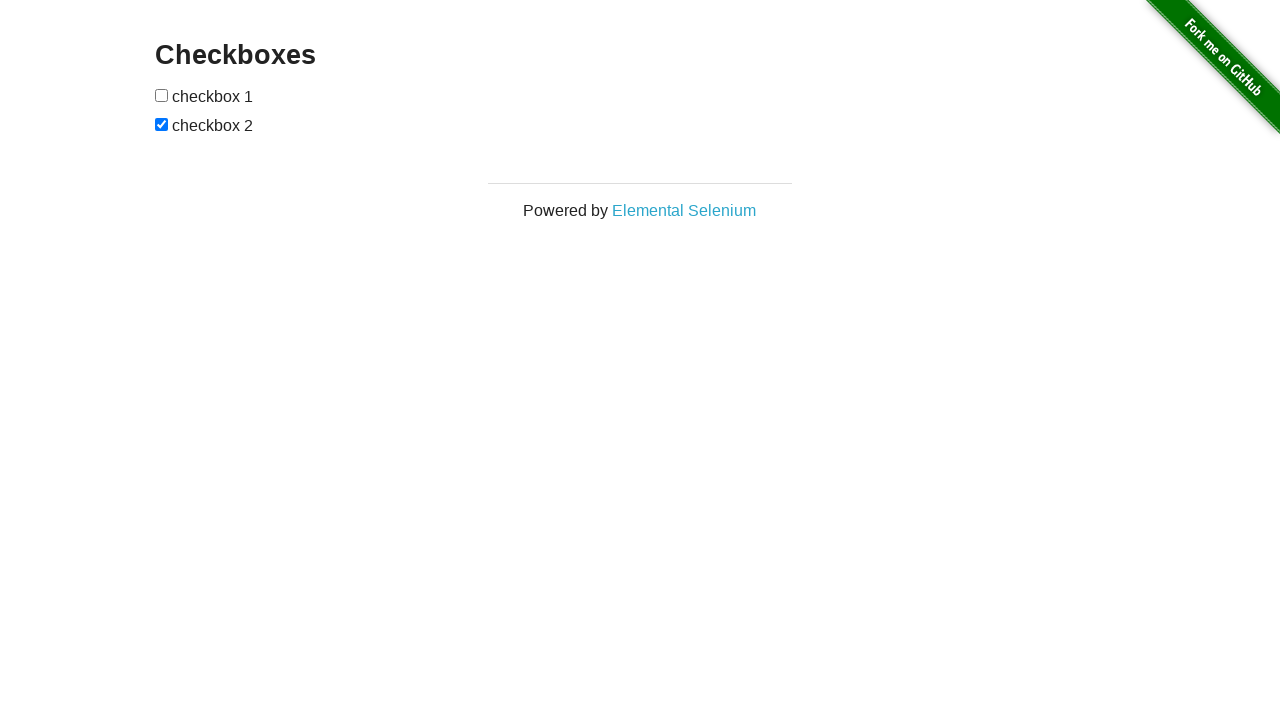

Navigated to checkboxes page
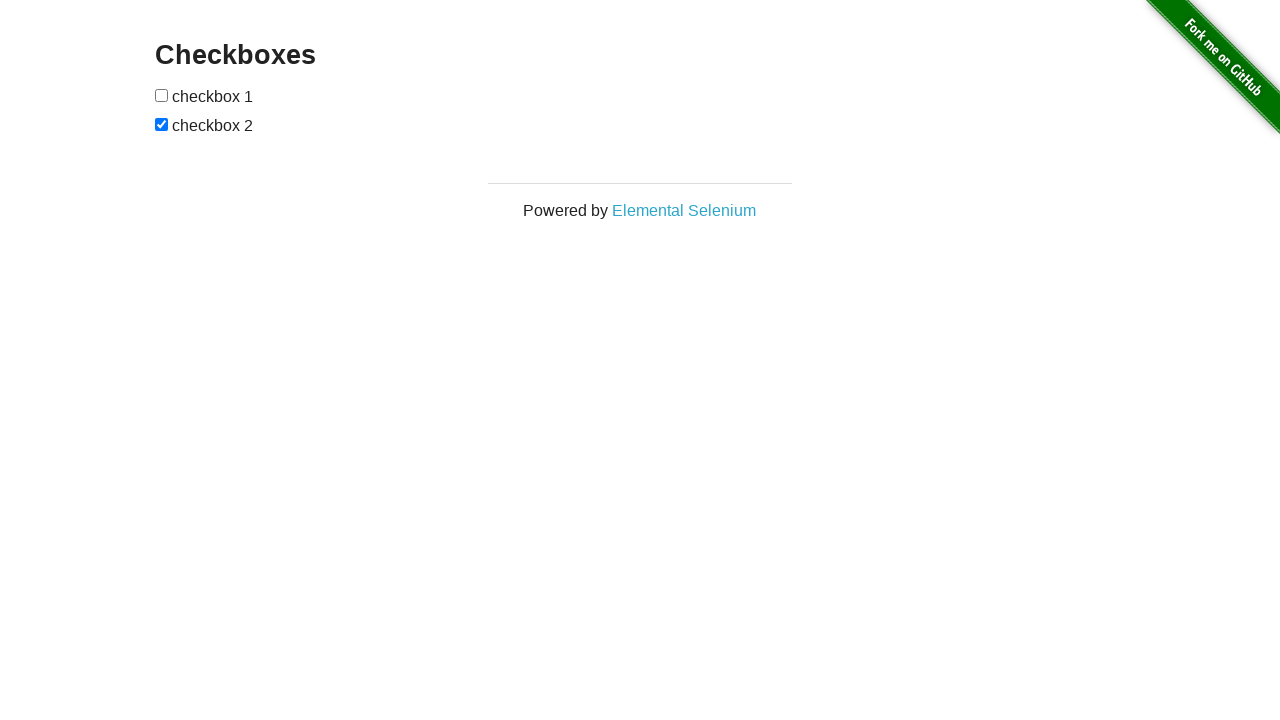

Located all checkboxes on the page
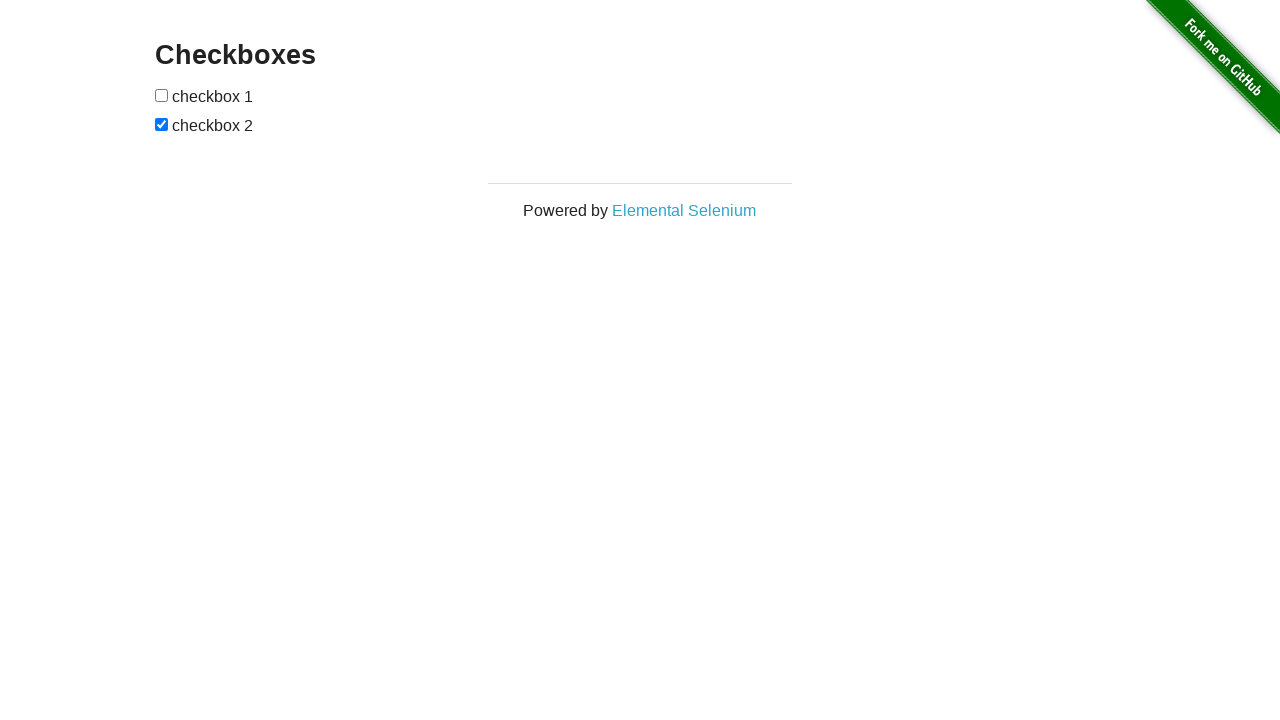

Clicked a checkbox at (162, 95) on form#checkboxes input >> nth=0
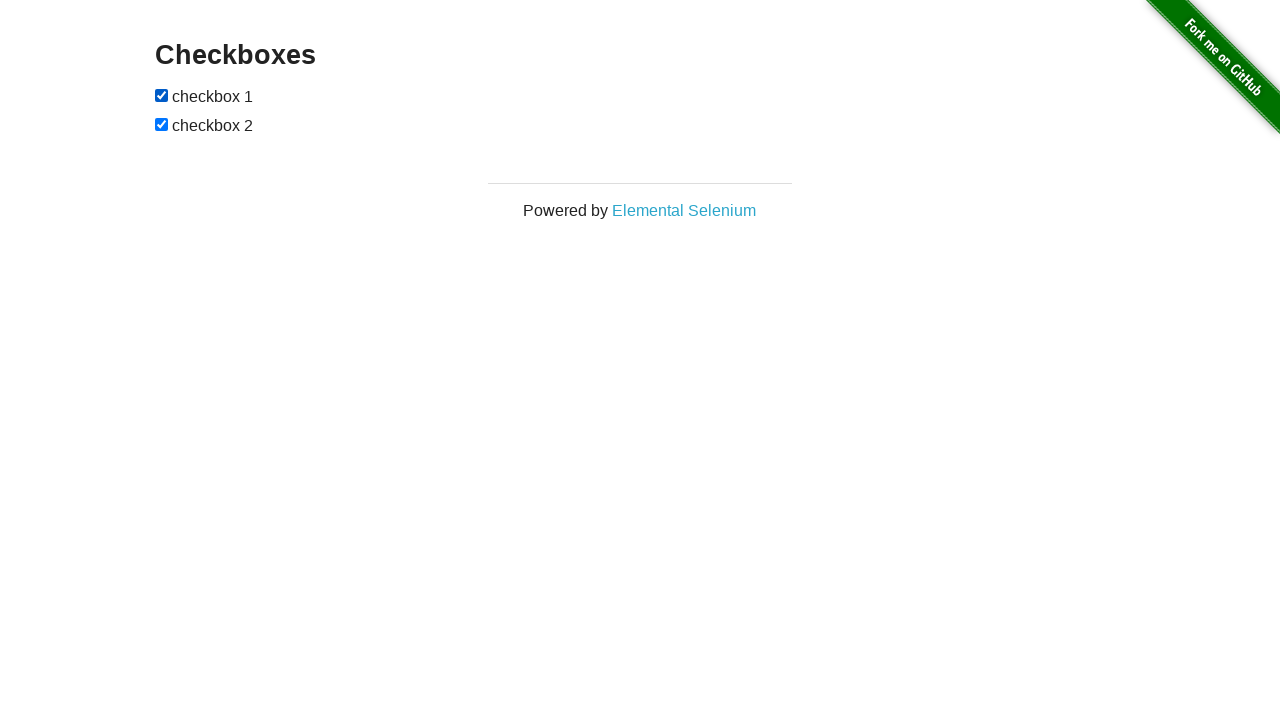

Clicked a checkbox at (162, 124) on form#checkboxes input >> nth=1
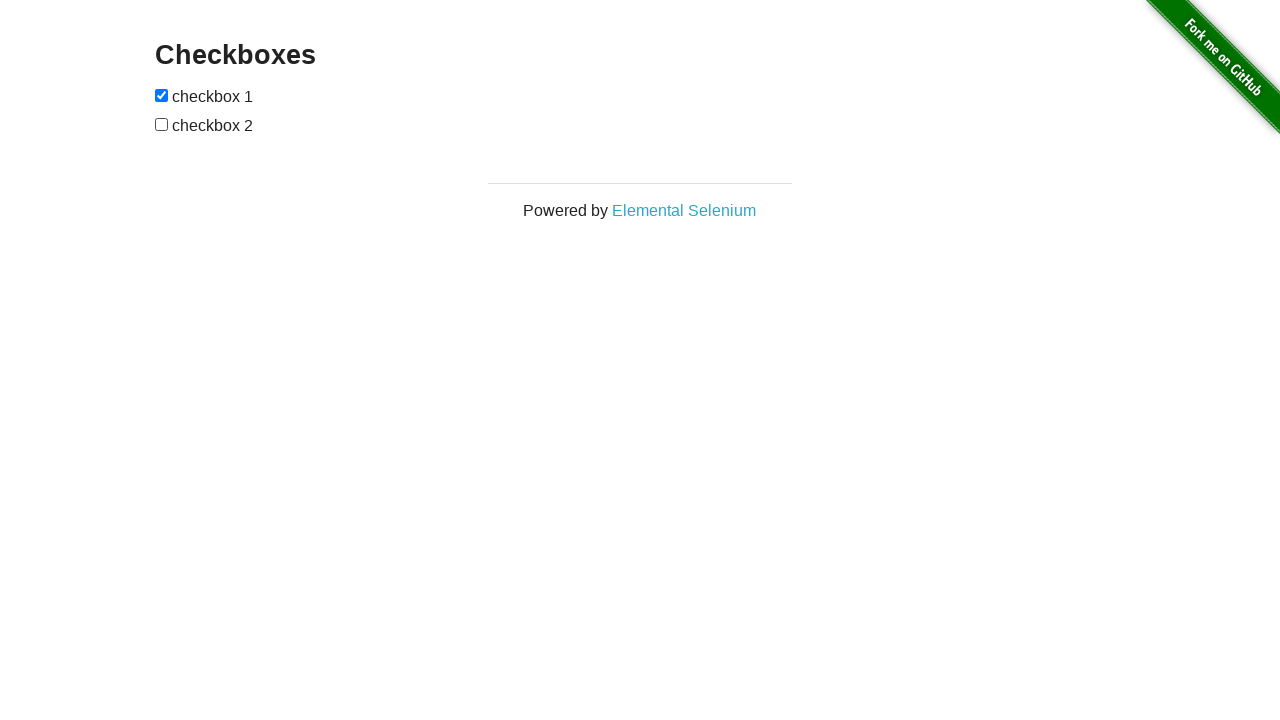

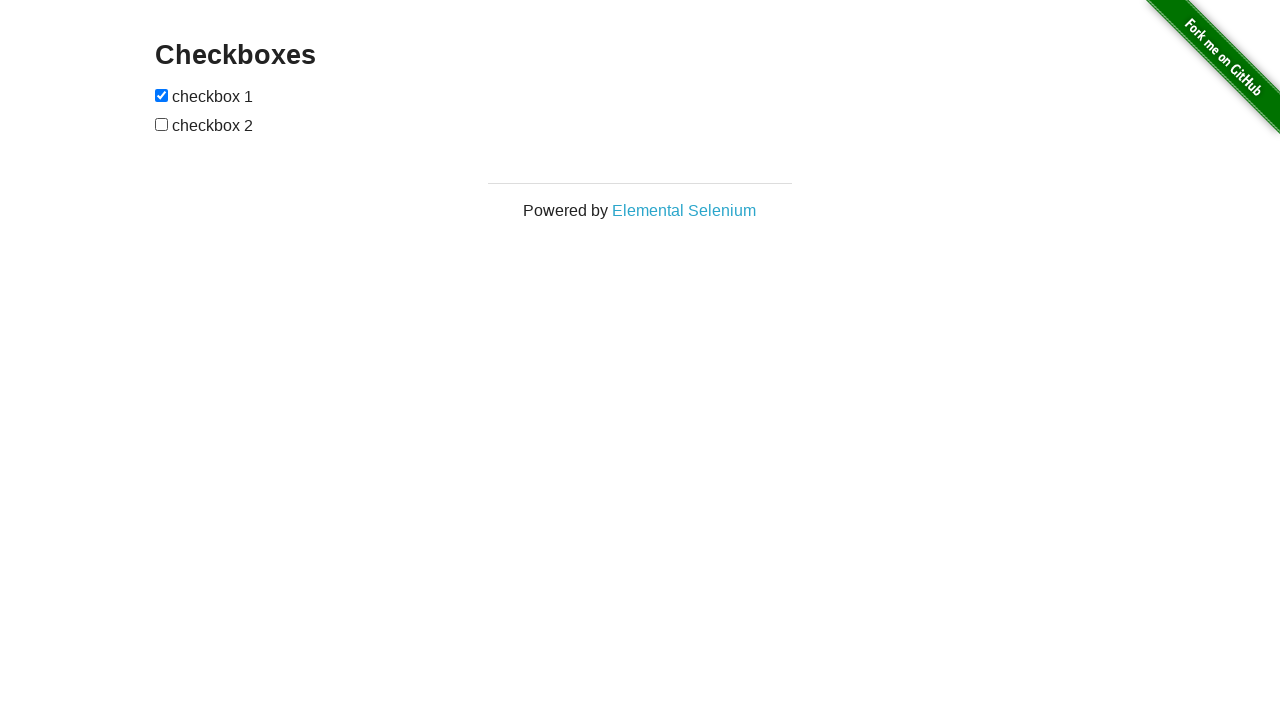